Tests clearing the completed state of all items by checking and then unchecking toggle-all

Starting URL: https://demo.playwright.dev/todomvc

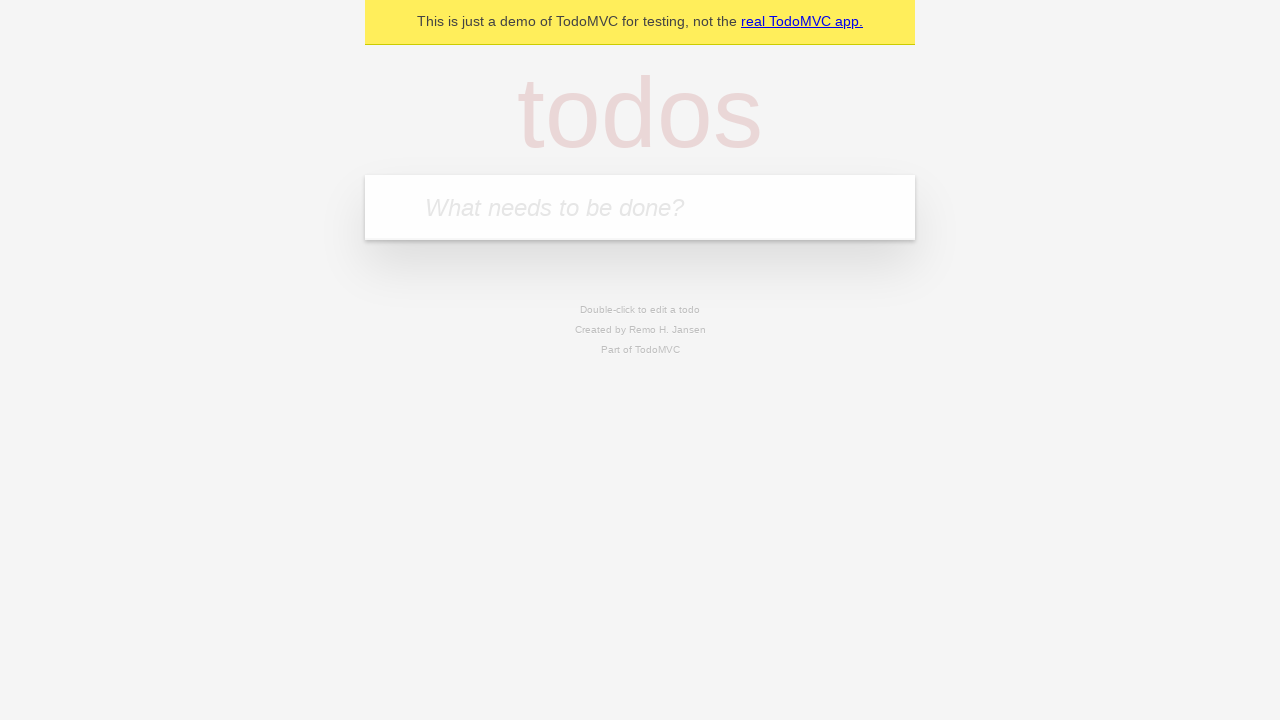

Filled input field with 'buy some cheese' on internal:attr=[placeholder="What needs to be done?"i]
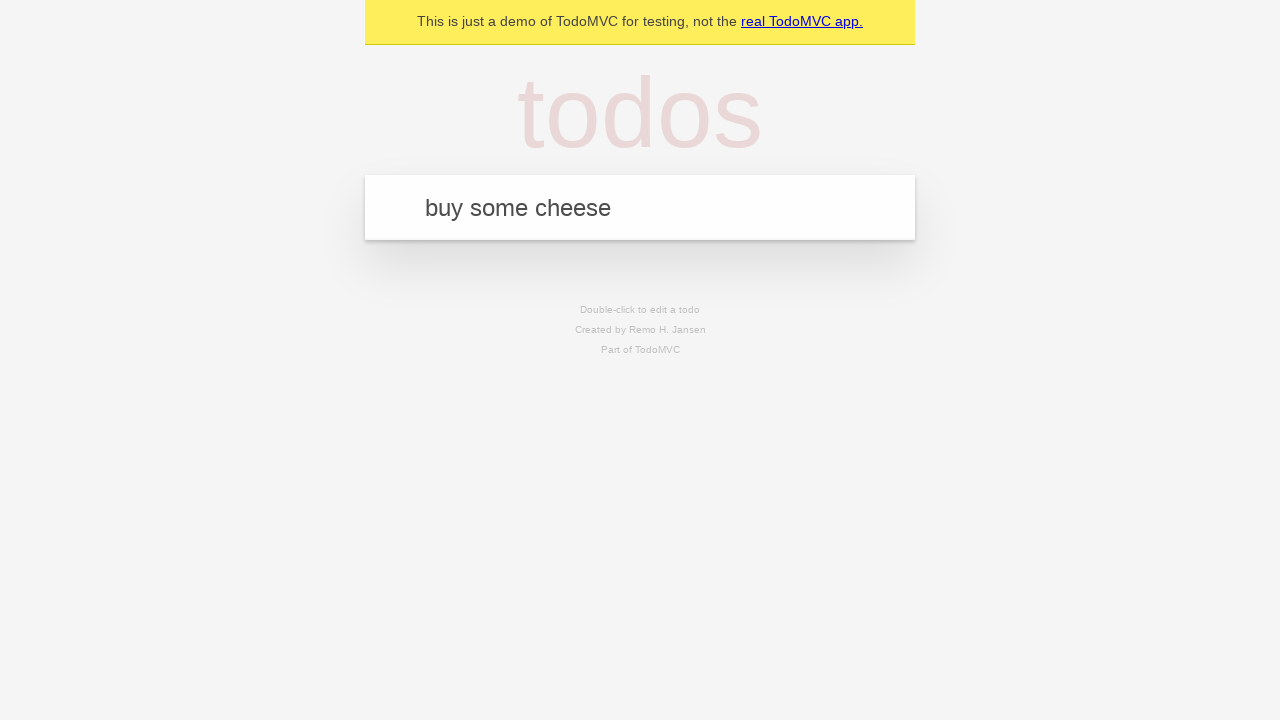

Pressed Enter to create first todo item on internal:attr=[placeholder="What needs to be done?"i]
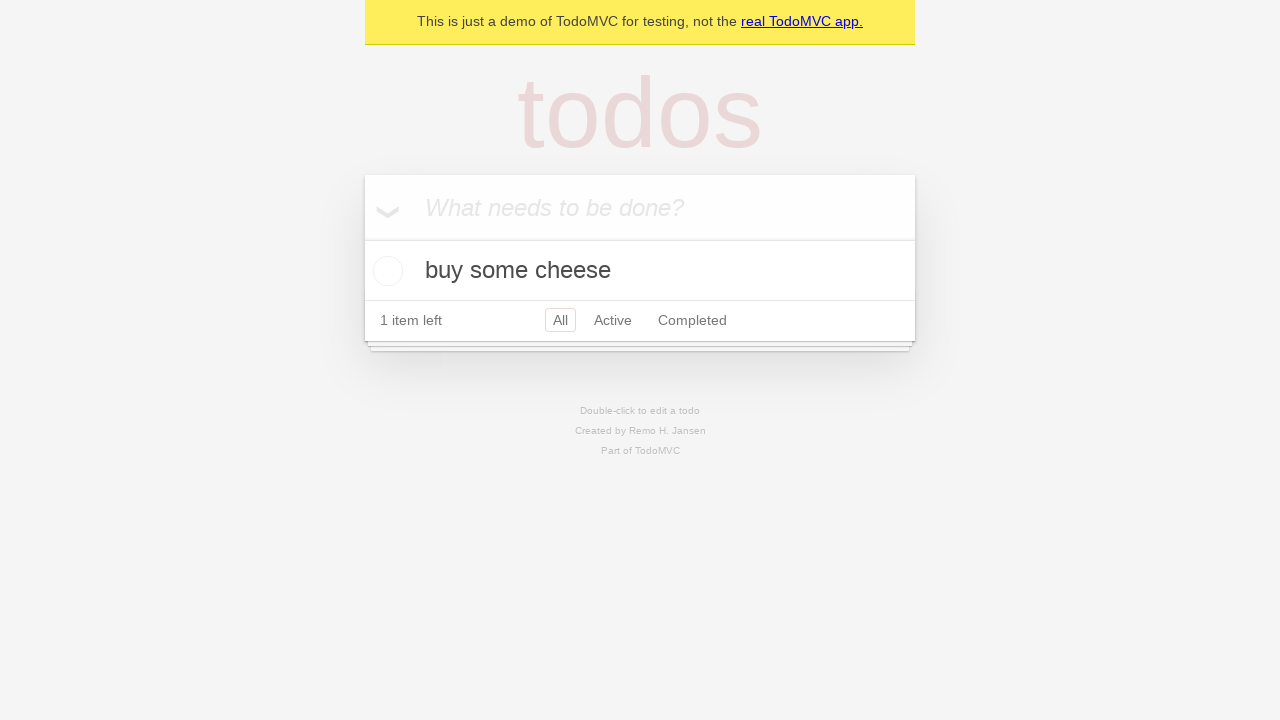

Filled input field with 'feed the cat' on internal:attr=[placeholder="What needs to be done?"i]
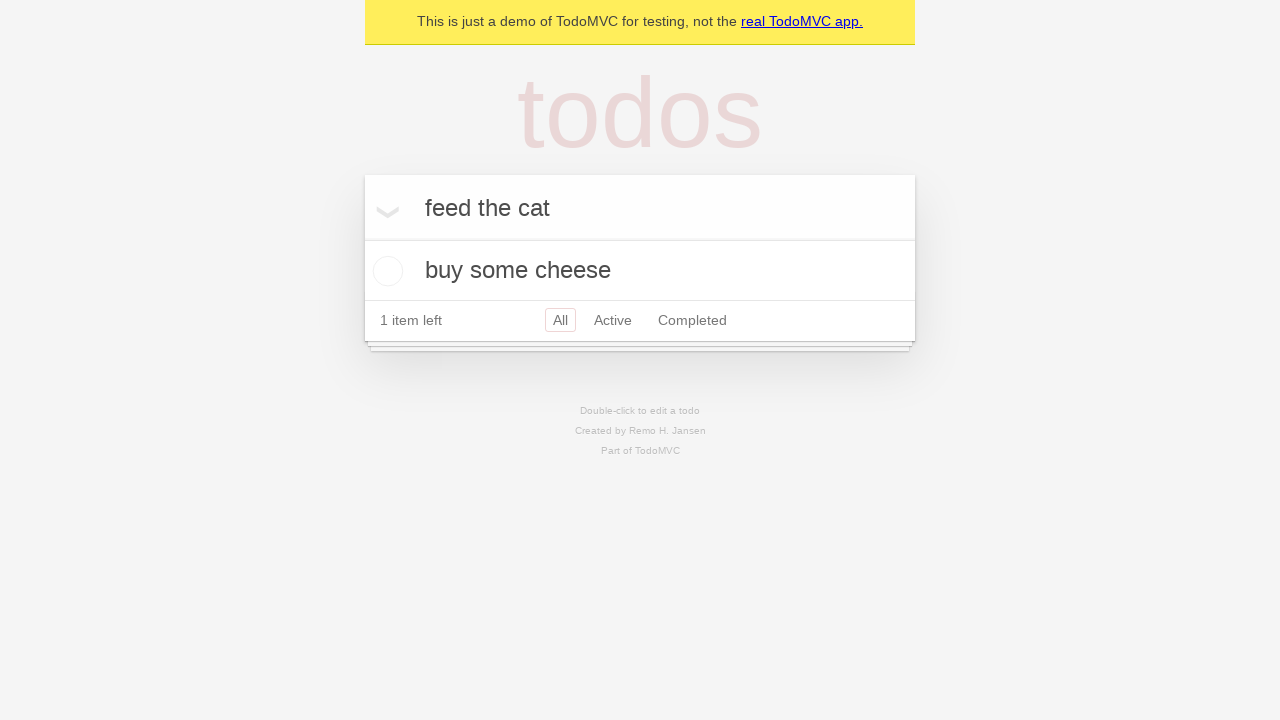

Pressed Enter to create second todo item on internal:attr=[placeholder="What needs to be done?"i]
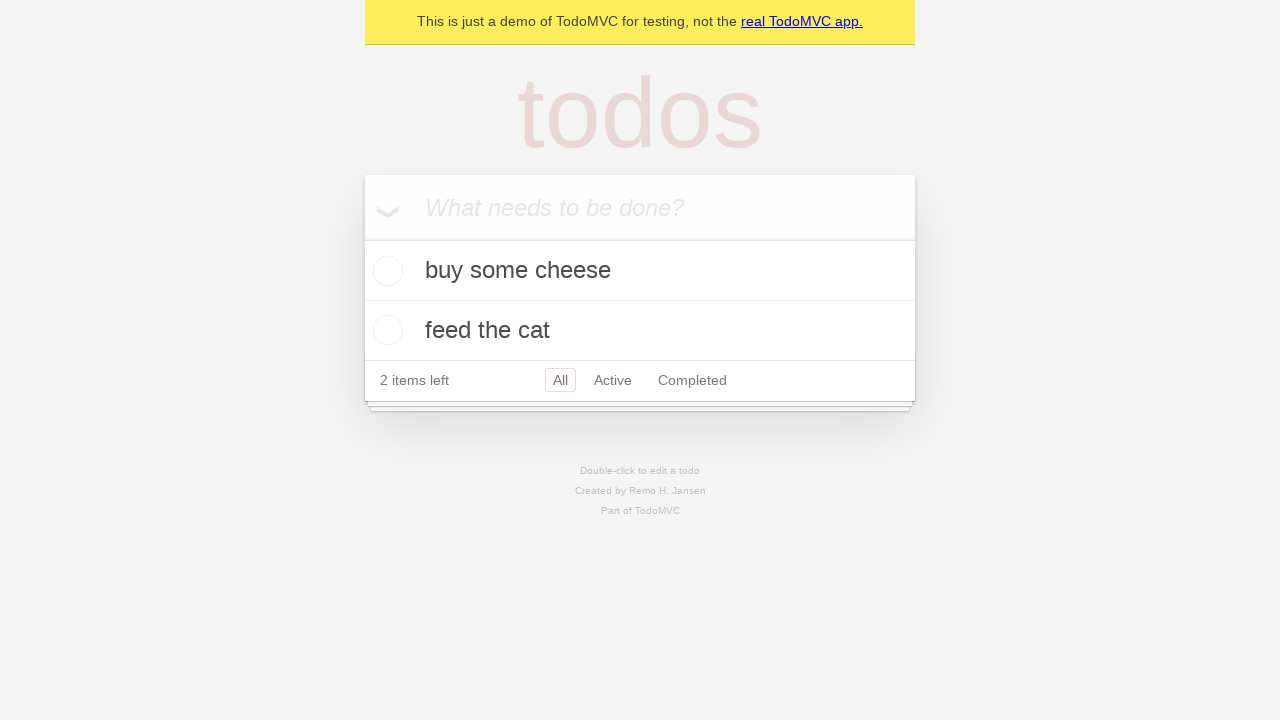

Filled input field with 'book a doctors appointment' on internal:attr=[placeholder="What needs to be done?"i]
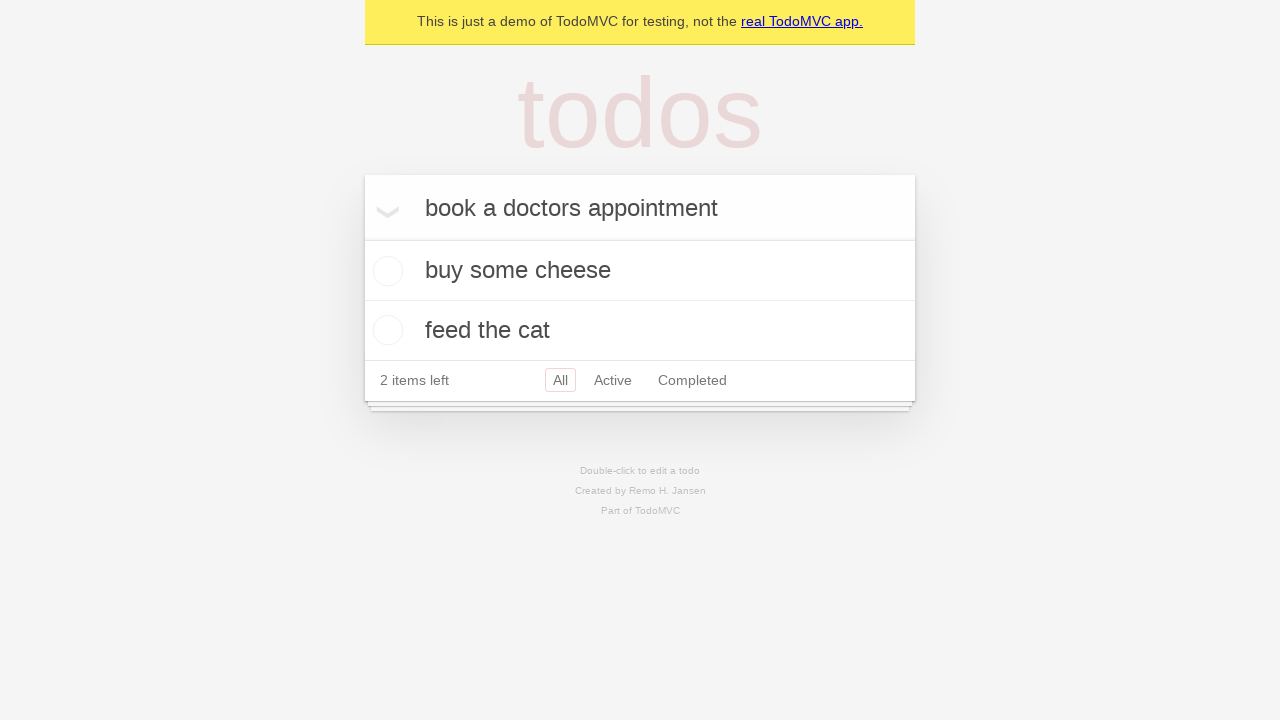

Pressed Enter to create third todo item on internal:attr=[placeholder="What needs to be done?"i]
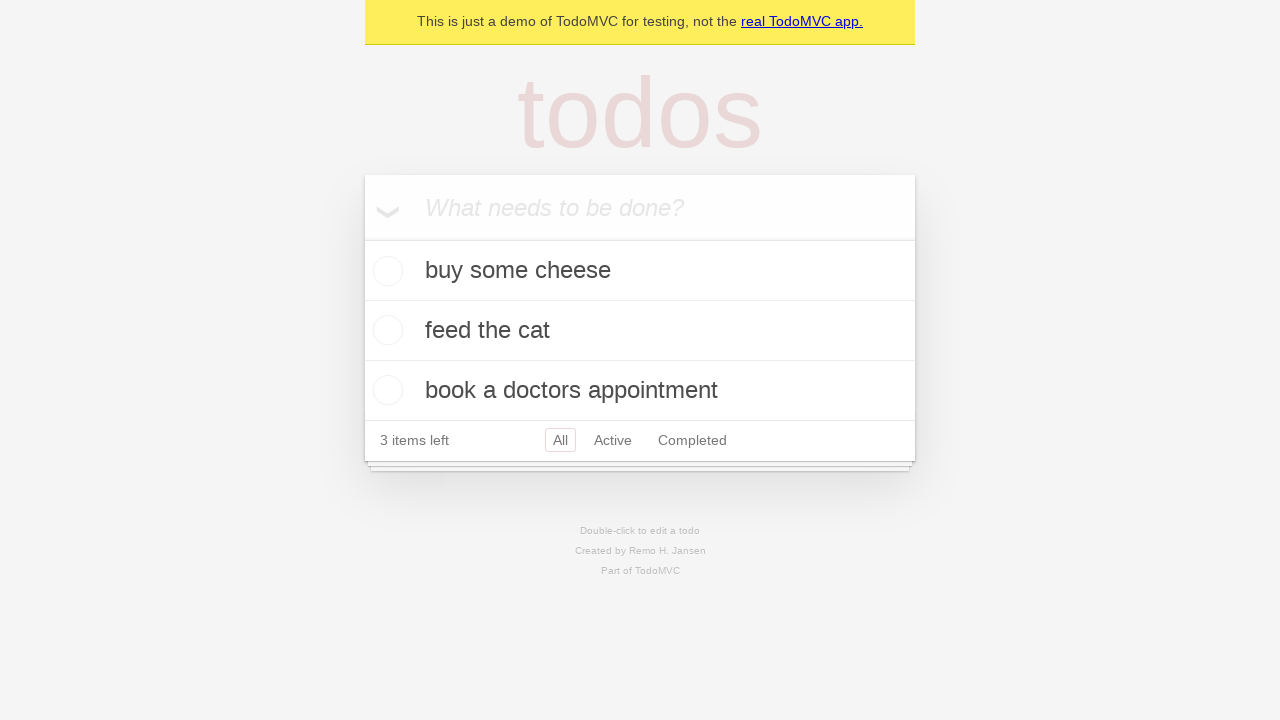

Clicked toggle-all to mark all items as completed at (362, 238) on .toggle-all
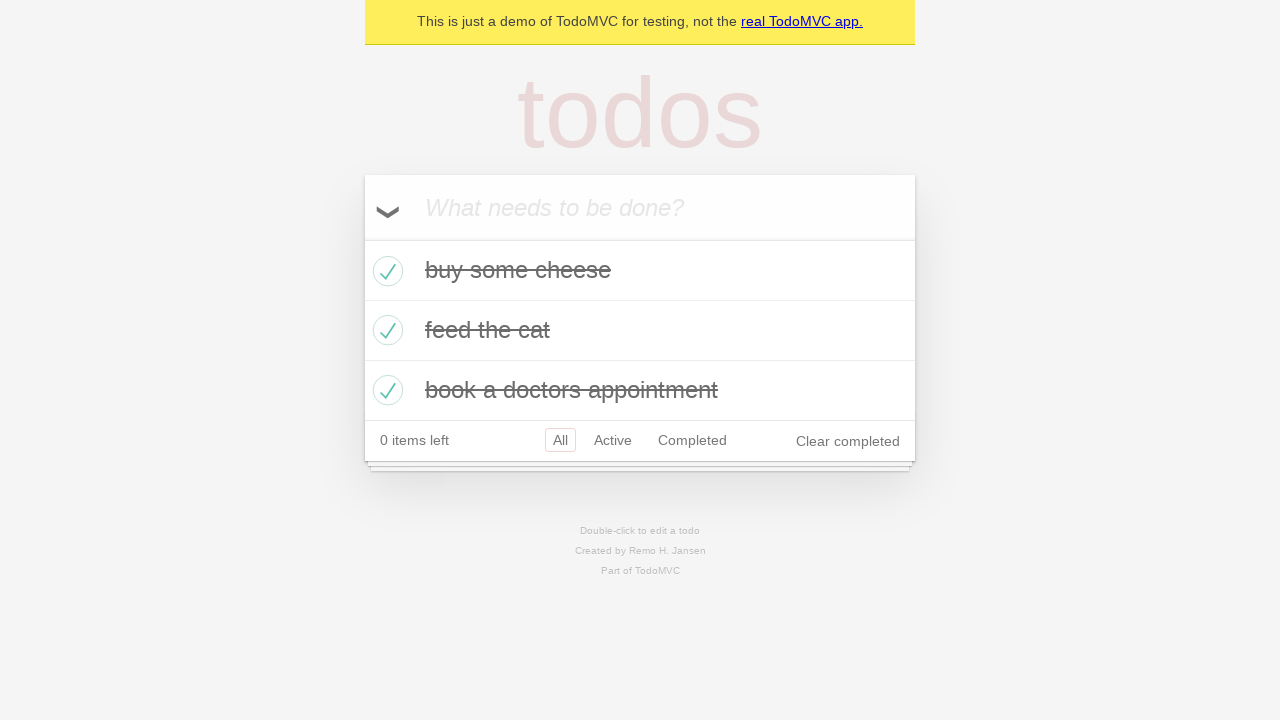

Clicked toggle-all to uncheck and clear completed state of all items at (362, 238) on .toggle-all
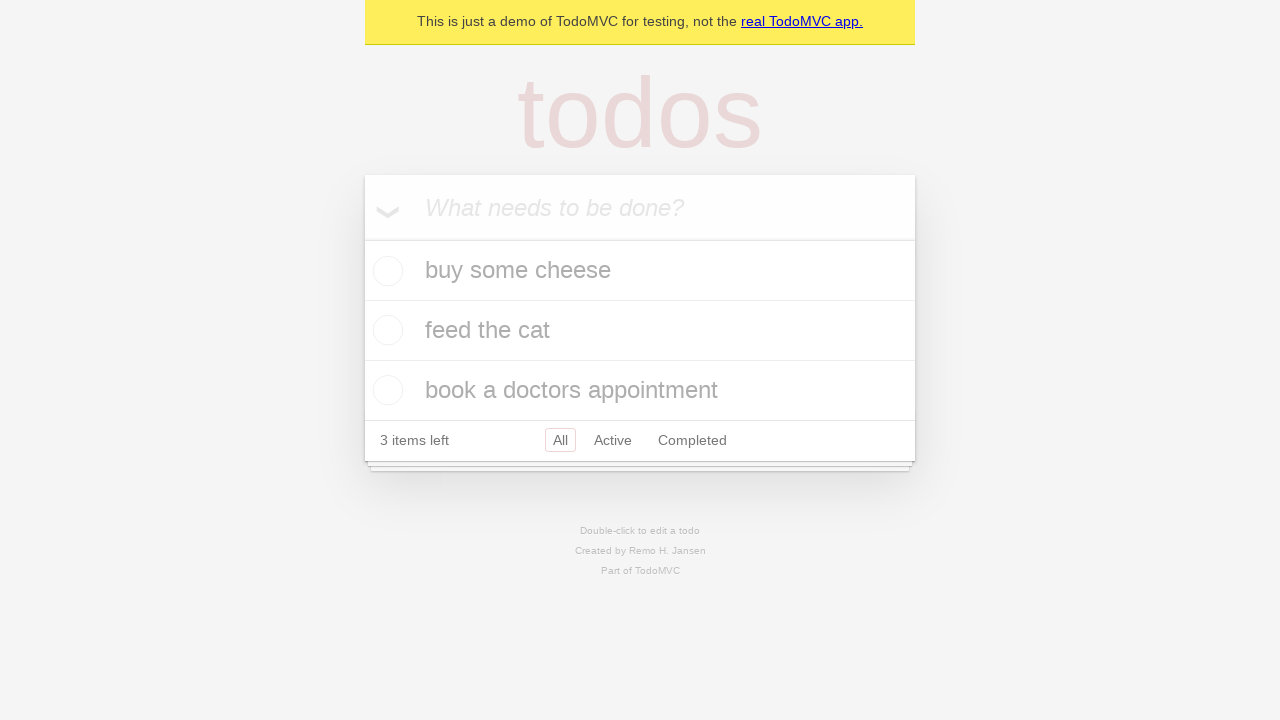

Waited for todo list items to be visible
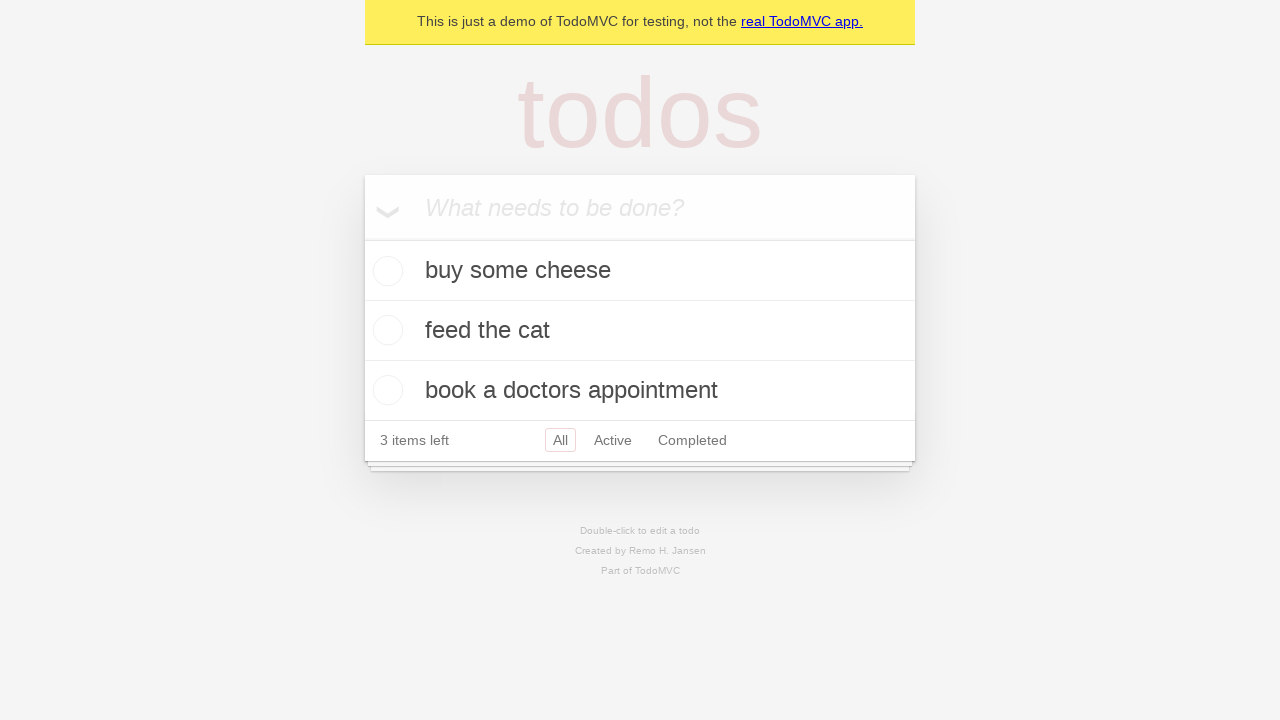

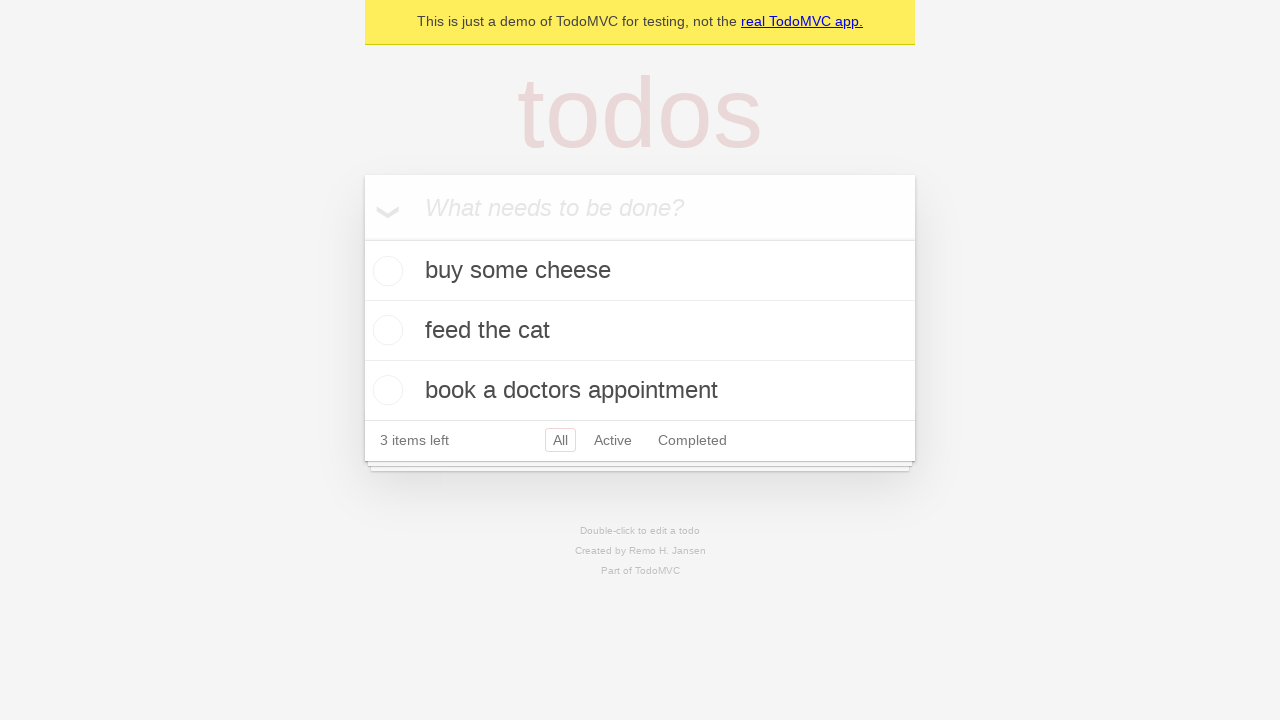